Tests the Practice Form by filling out all fields including name, email, gender, mobile number, date of birth, hobbies, and address, then submitting the form

Starting URL: https://demoqa.com/

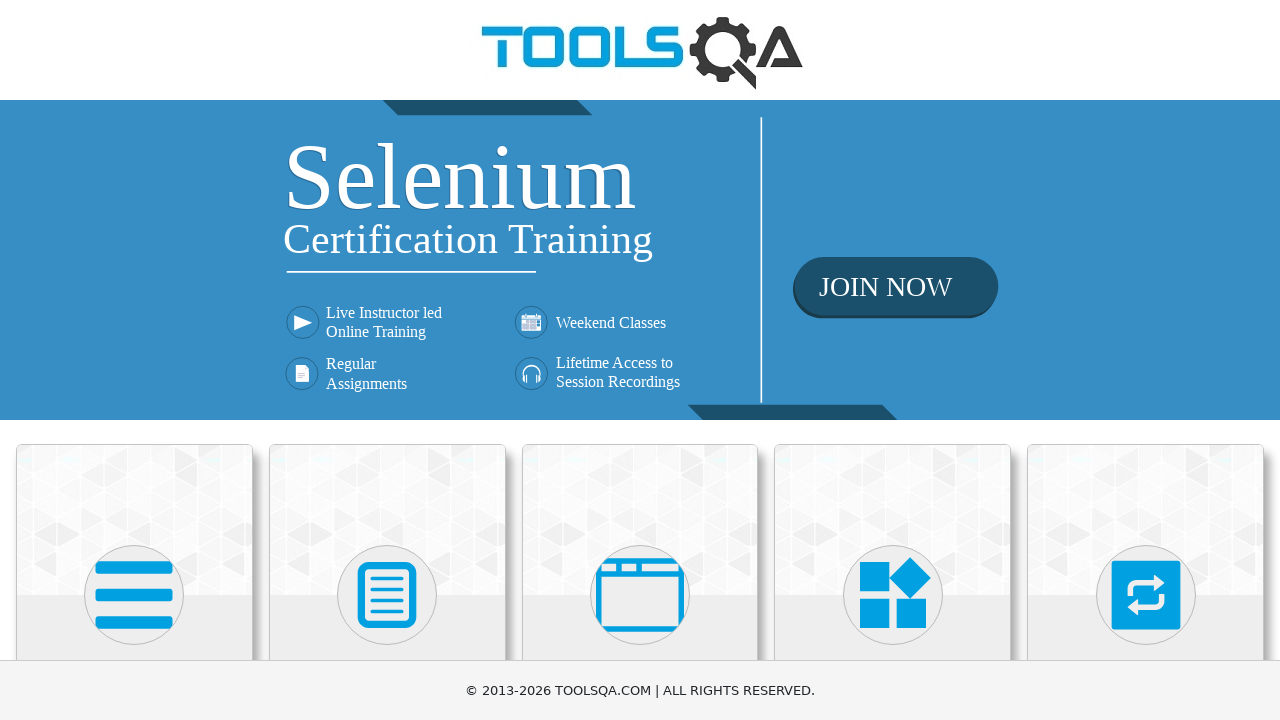

Clicked on Forms card at (387, 360) on xpath=//h5[text()='Forms']
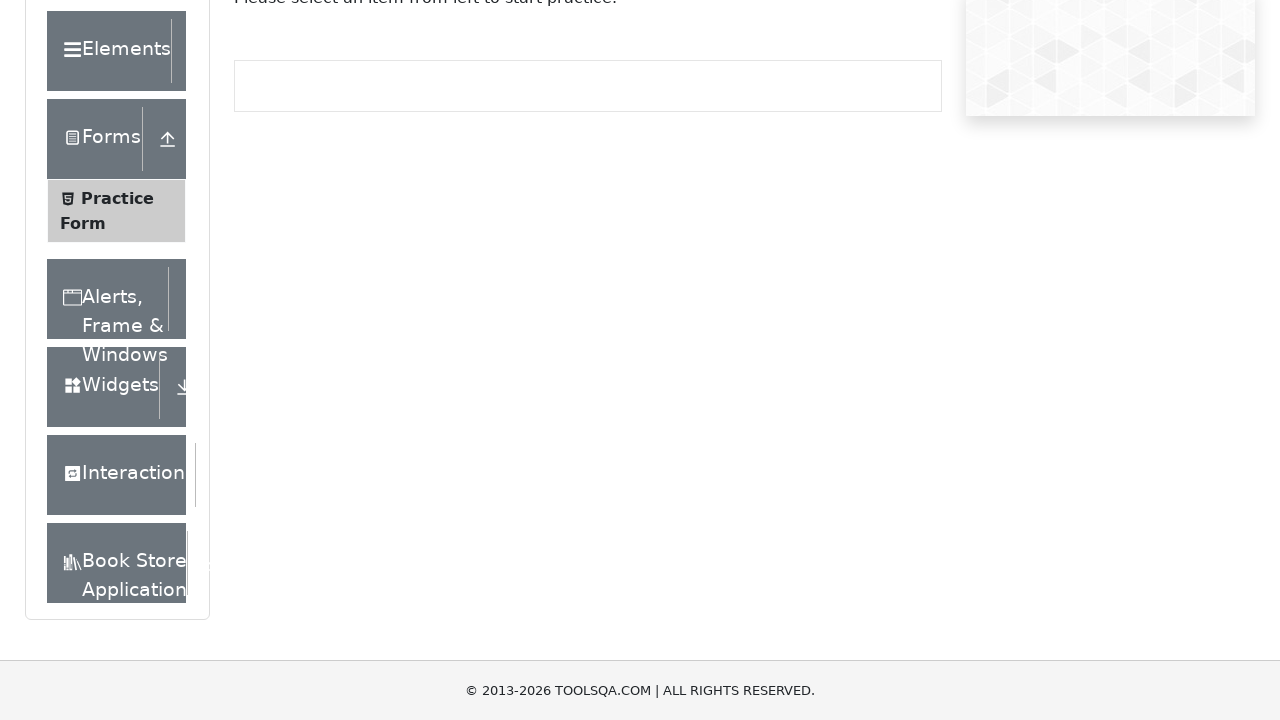

Clicked on Practice Form menu item at (117, 336) on xpath=//span[text()='Practice Form']
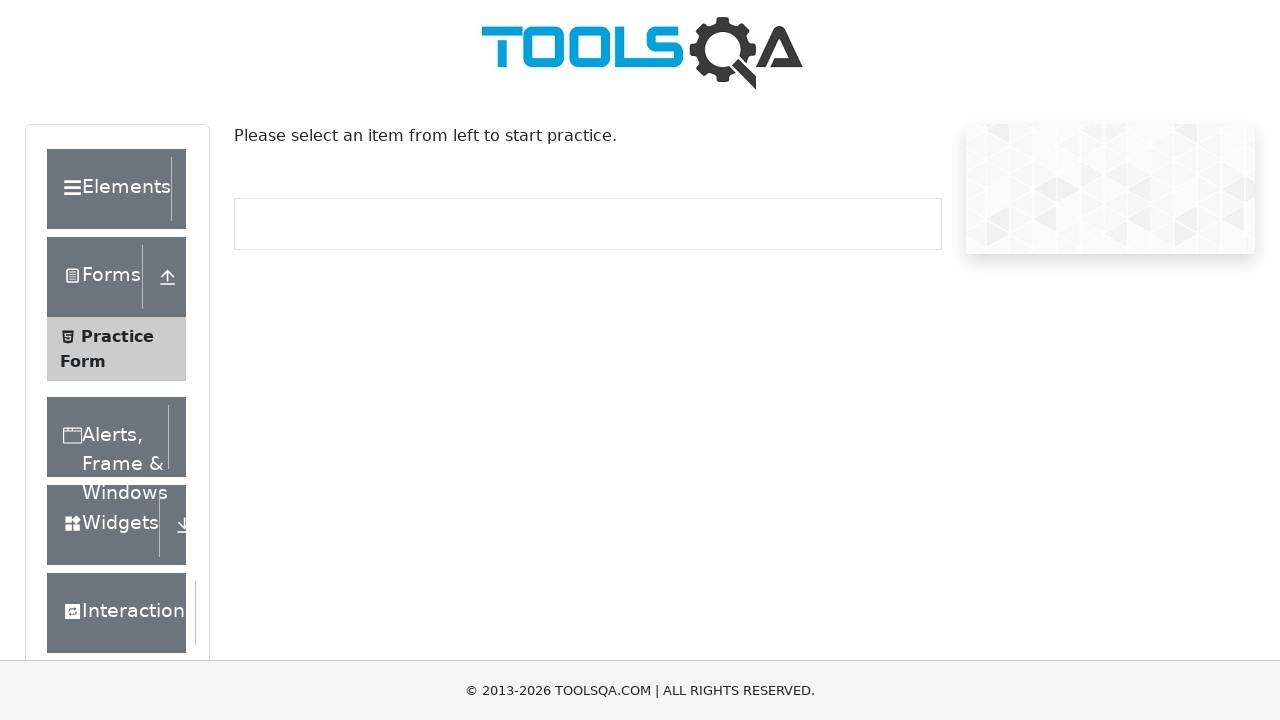

Filled in First Name as 'Artuom' on input[placeholder='First Name']
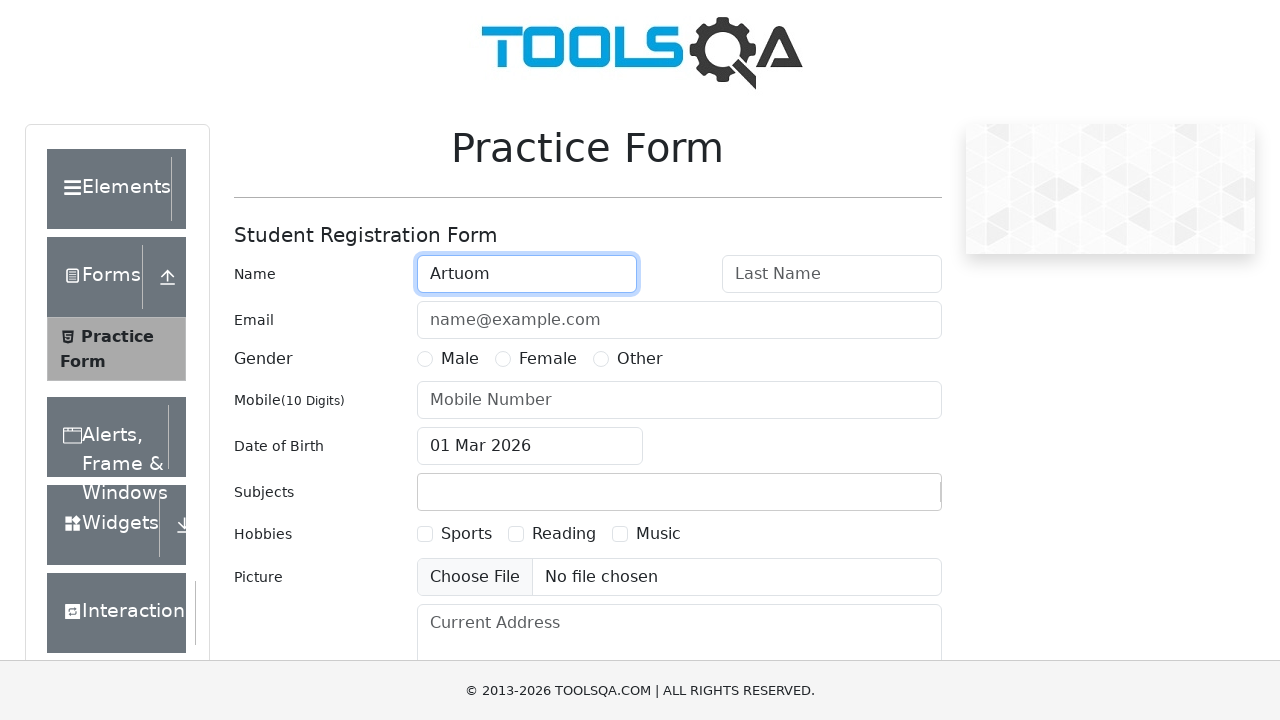

Filled in Last Name as 'Kudryashov' on input#lastName
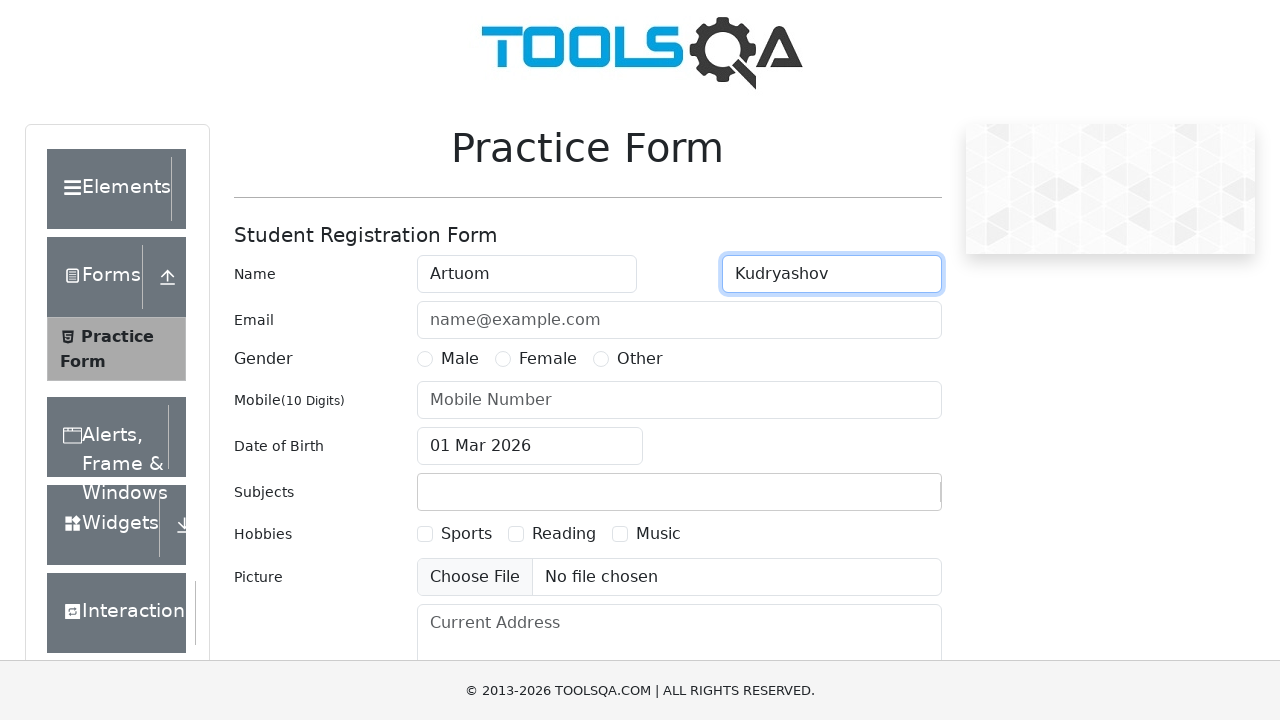

Filled in Email as 'artuomkudryashov@gmail.com' on input#userEmail
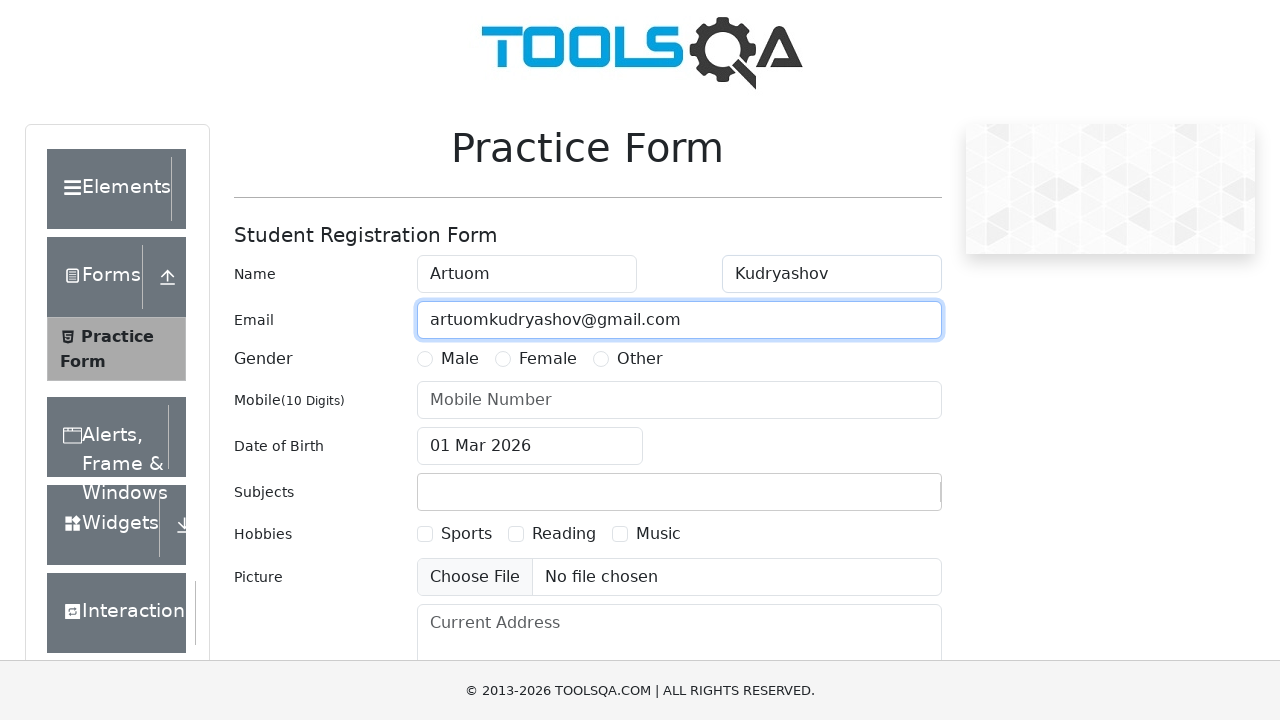

Selected Gender as Male at (460, 359) on label[for='gender-radio-1']
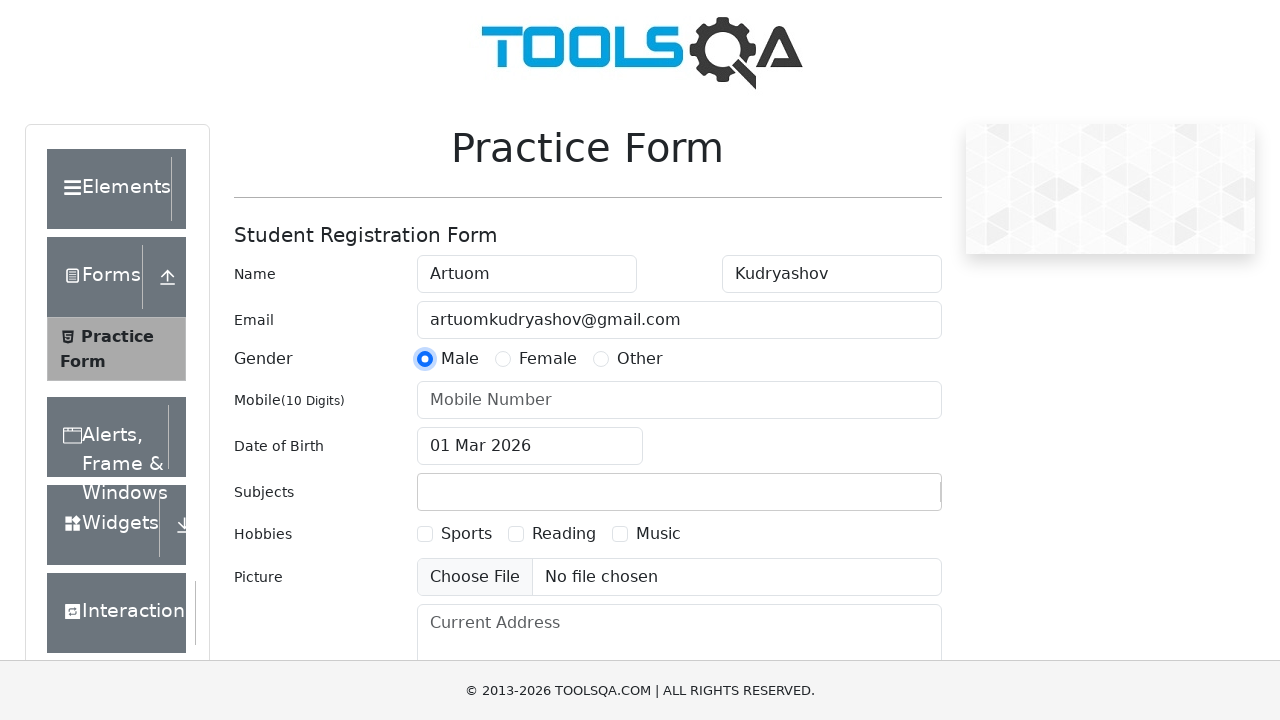

Filled in Mobile Number as '6631565225' on input[placeholder='Mobile Number']
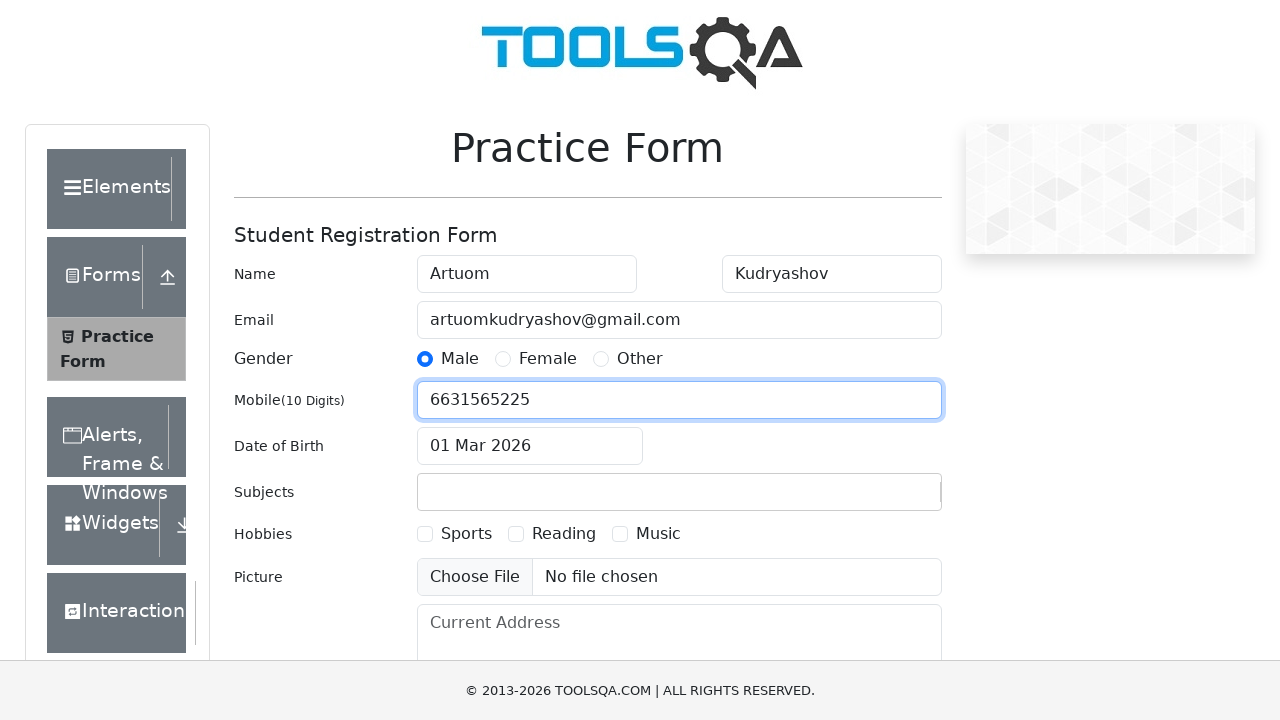

Clicked on Date of Birth input field at (530, 446) on input#dateOfBirthInput
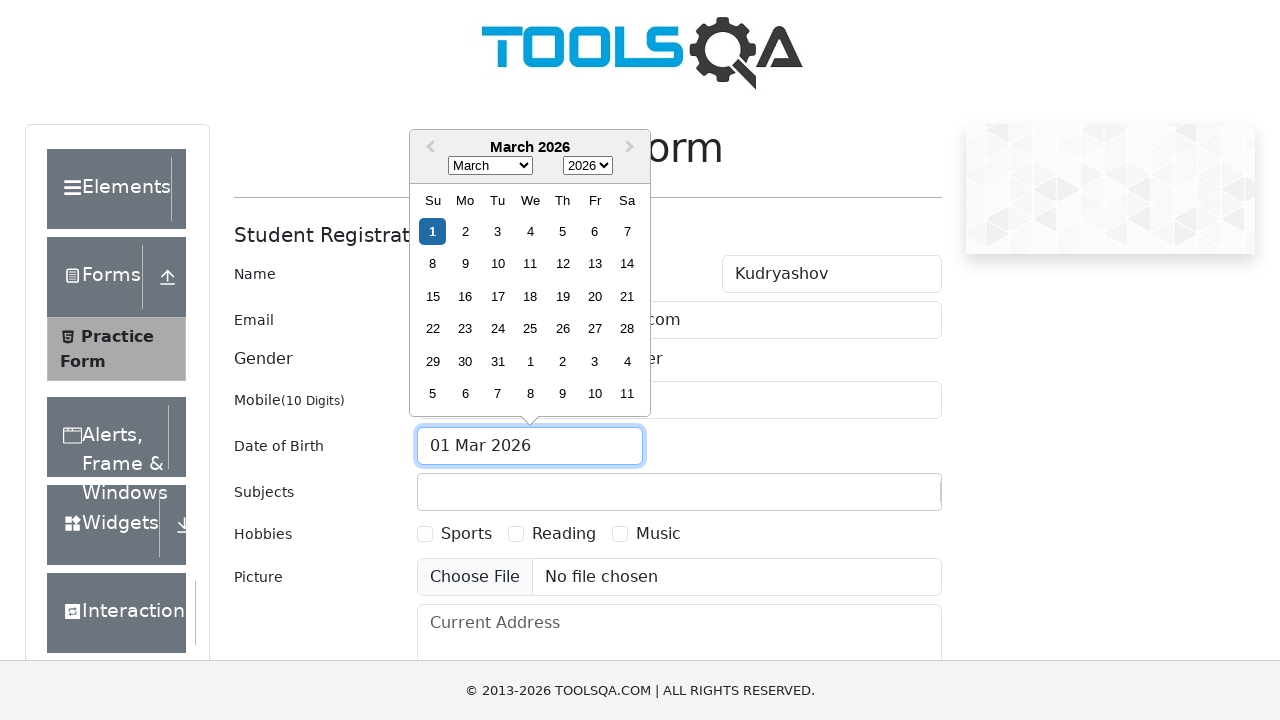

Selected Year 2024 from date picker on select.react-datepicker__year-select
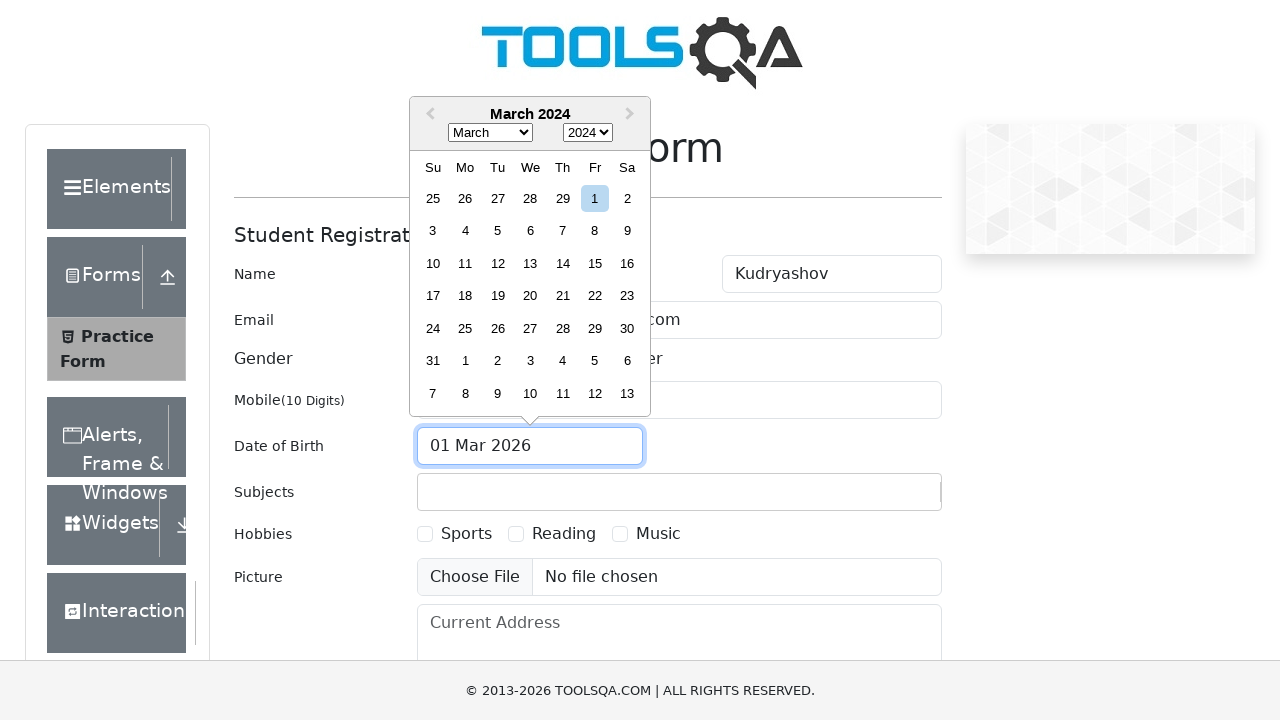

Selected Month August (7) from date picker on select.react-datepicker__month-select
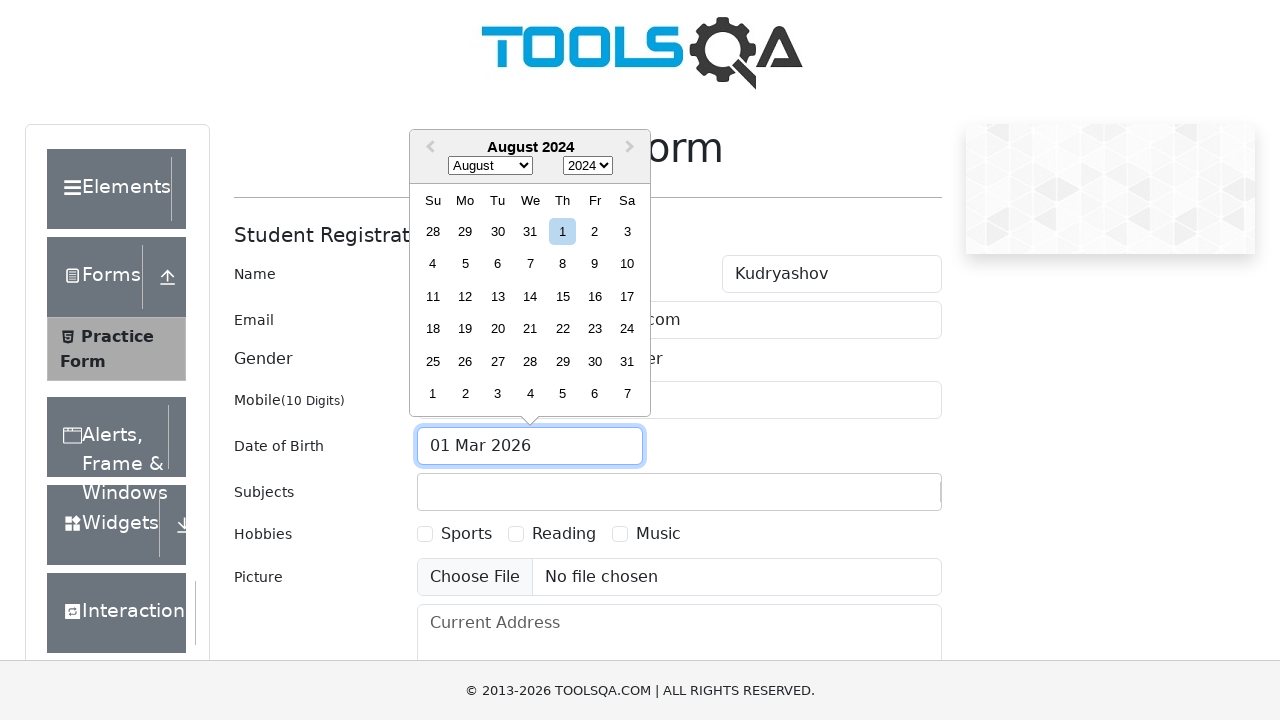

Selected Day 14th from date picker at (530, 296) on xpath=//*[contains(@aria-label,' August 14th')]
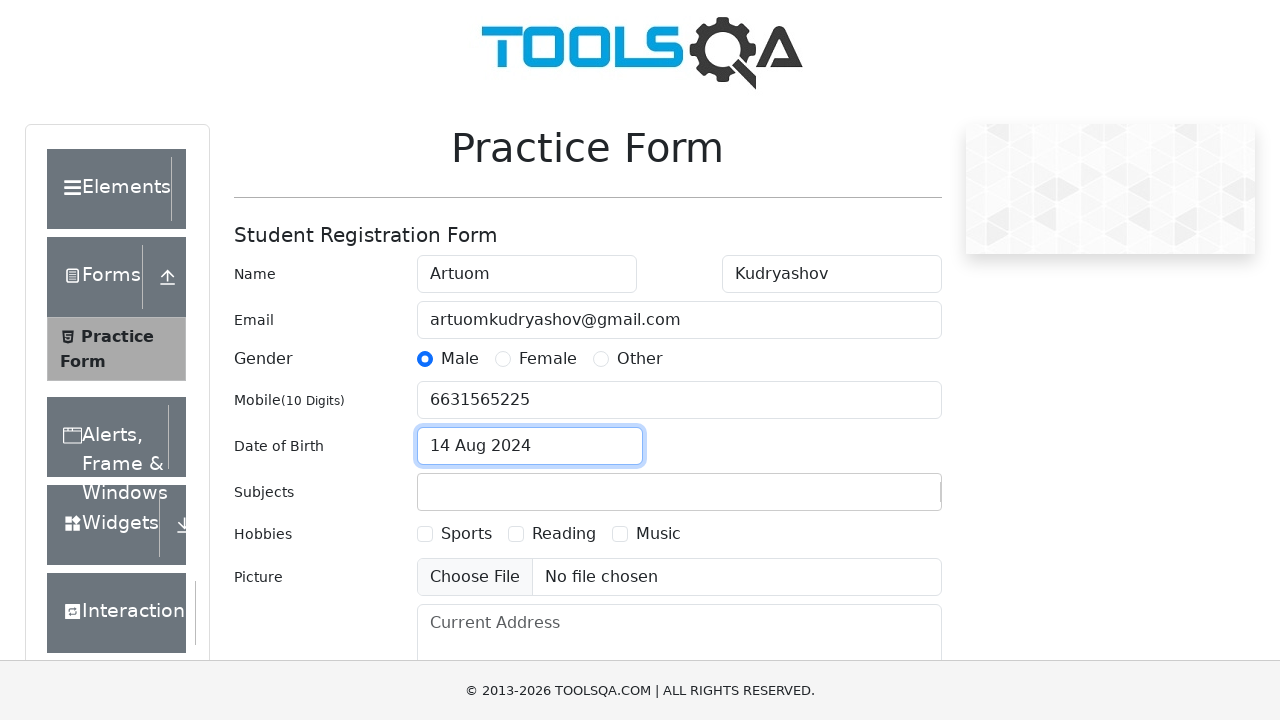

Selected Hobby as Sports at (466, 534) on label[for='hobbies-checkbox-1']
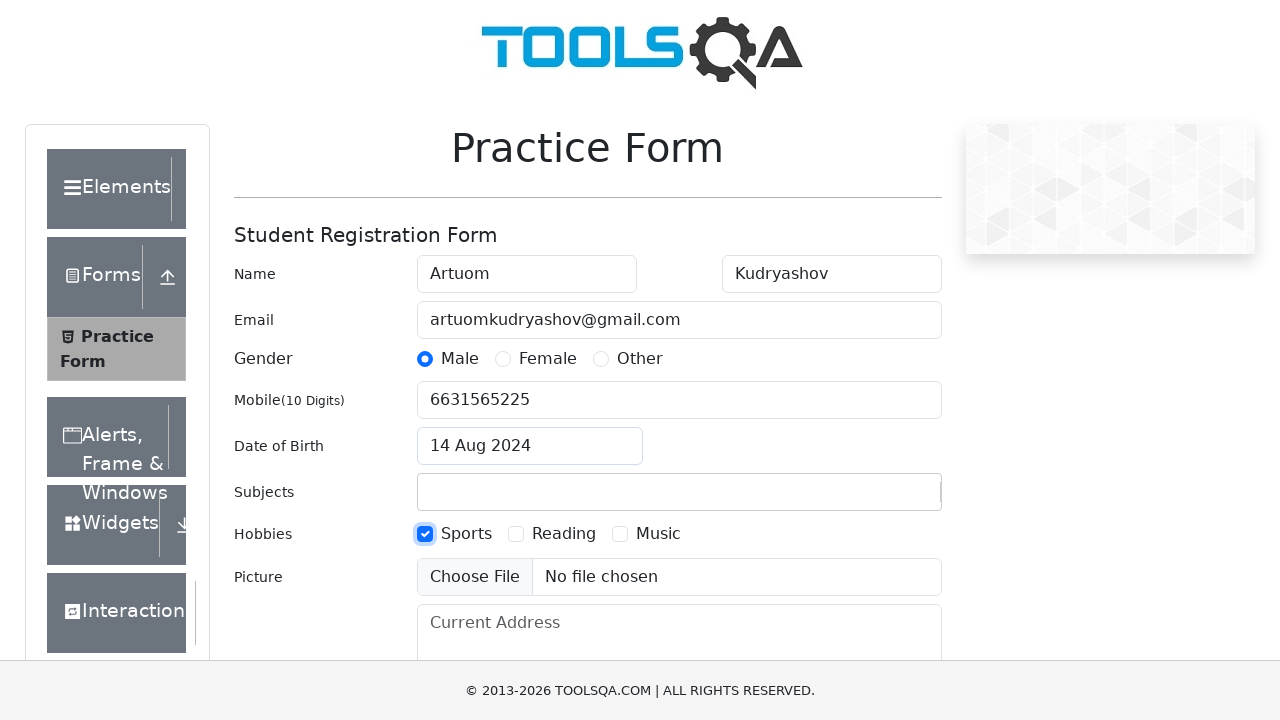

Filled in Current Address as 'Gotham City, Wayne Manor' on textarea#currentAddress
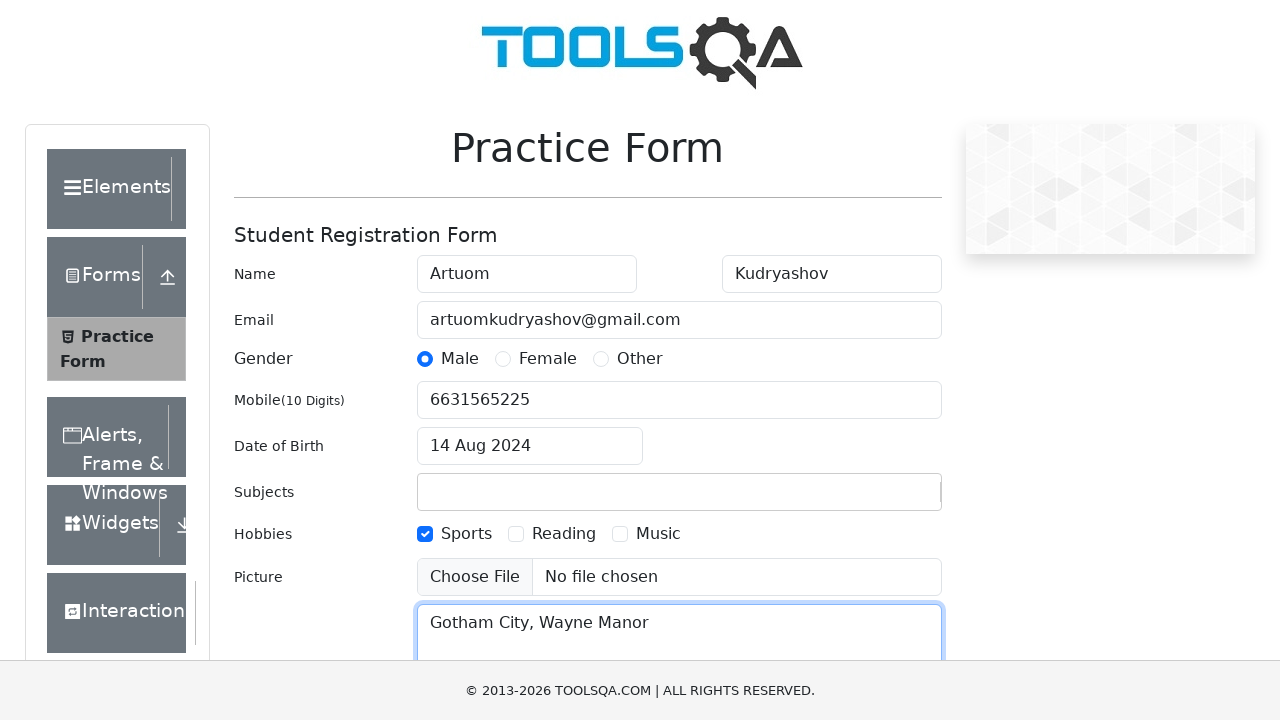

Scrolled to bottom of form to reveal submit button
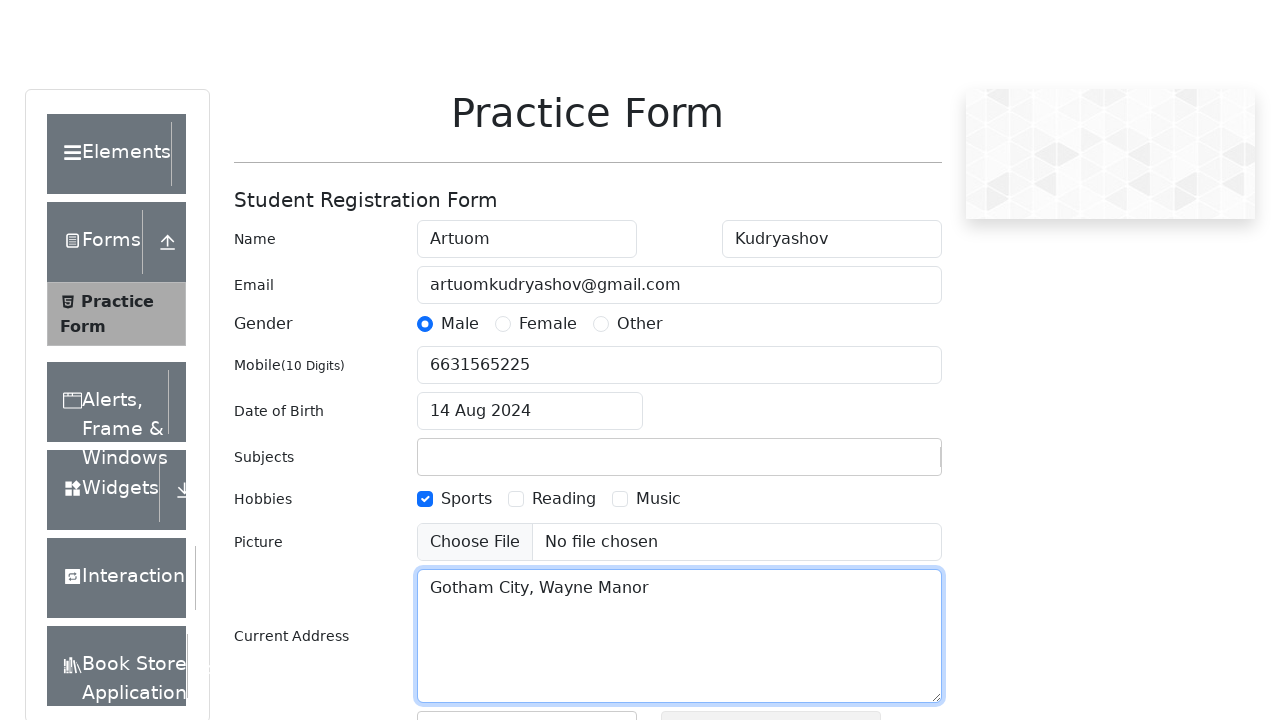

Clicked Submit button to submit the form at (885, 499) on button#submit
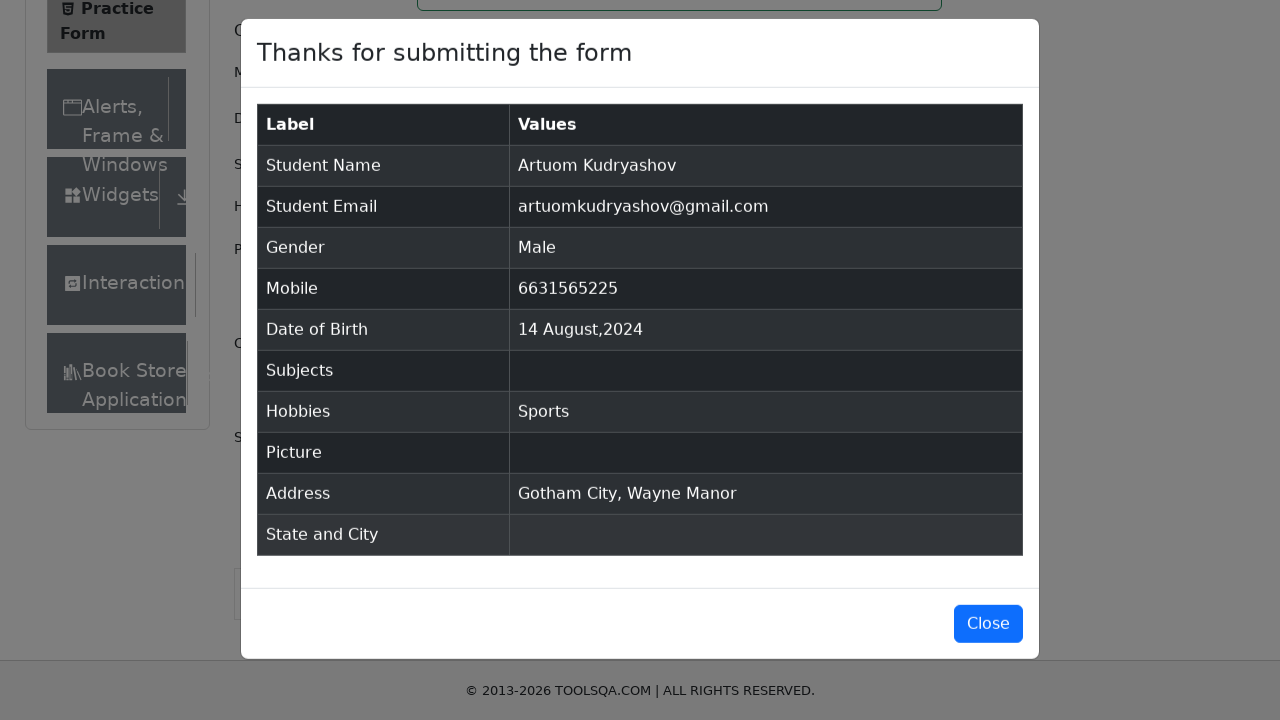

Confirmation modal appeared with 'Thanks for submitting the form' message
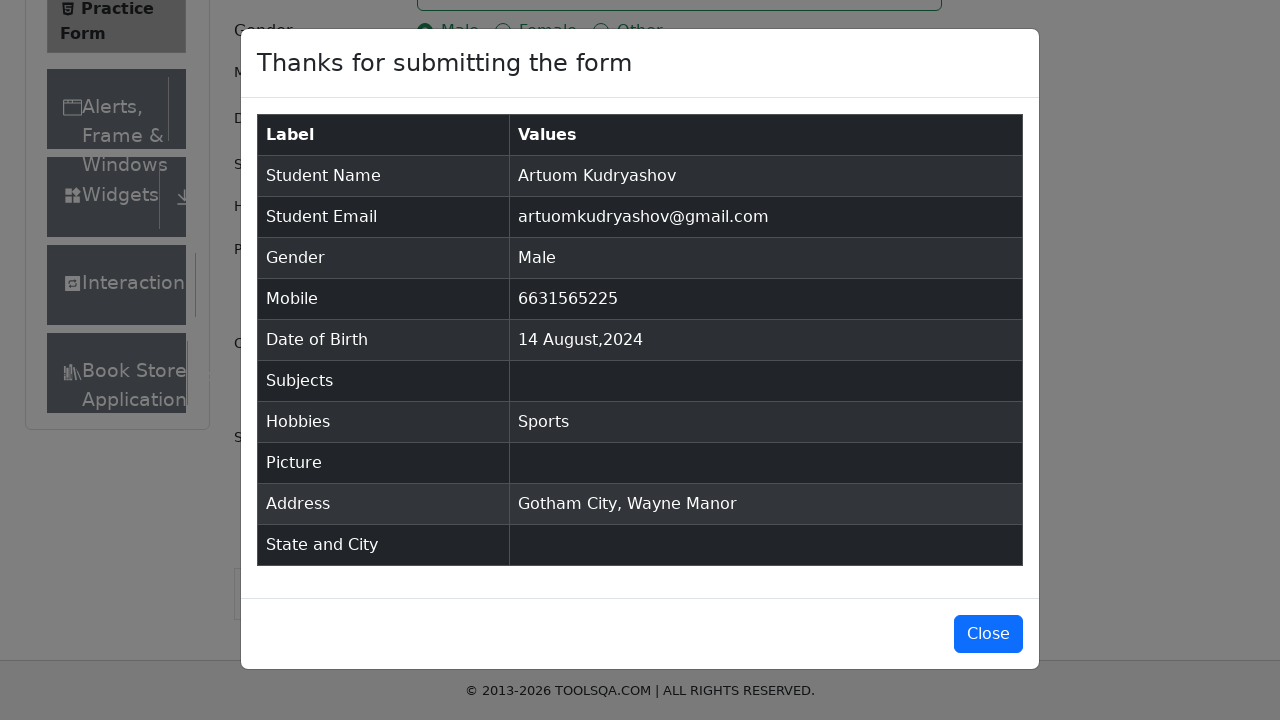

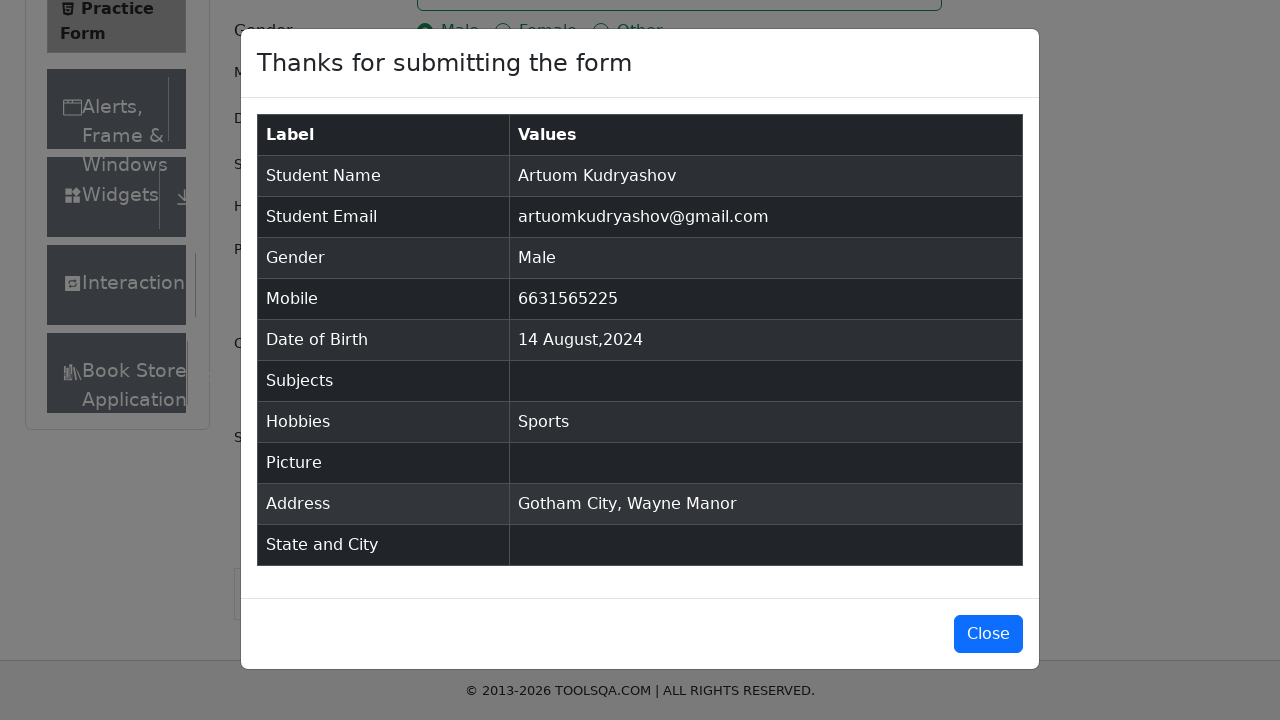